Tests AJAX functionality by clicking a button and waiting for dynamic content to load with a success message

Starting URL: http://uitestingplayground.com/ajax

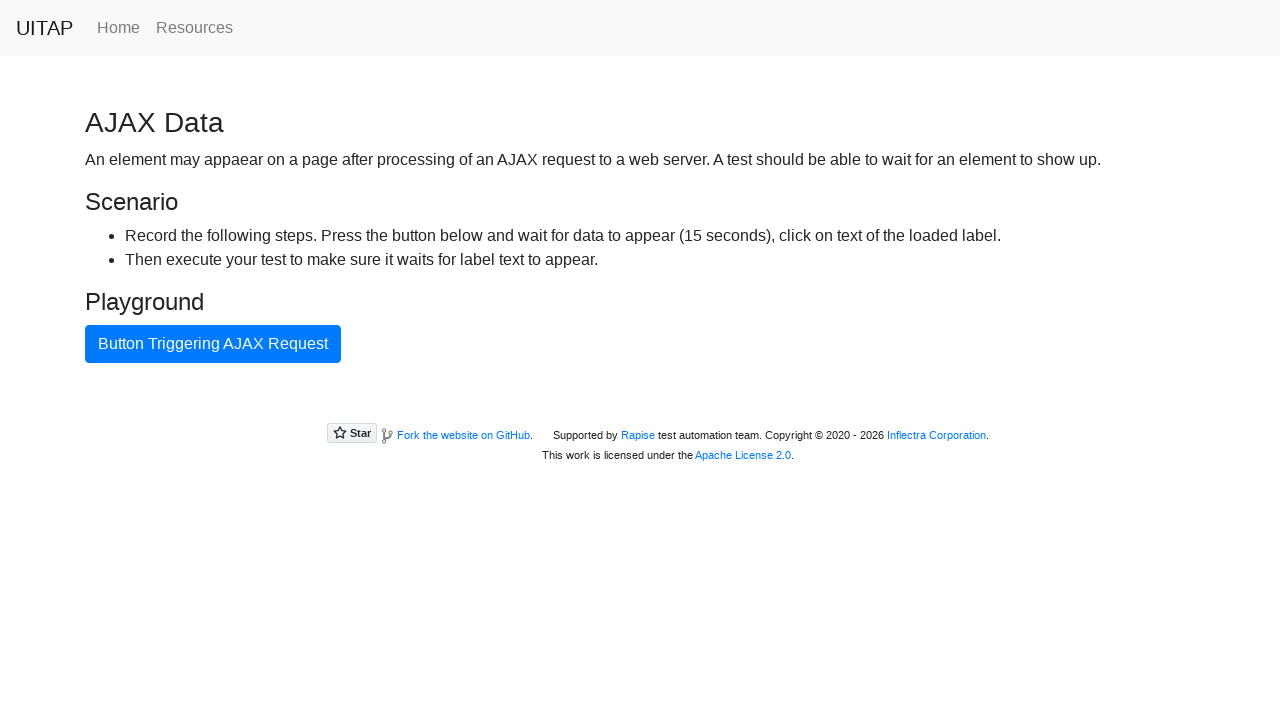

Clicked the AJAX button to trigger dynamic content loading at (213, 344) on #ajaxButton
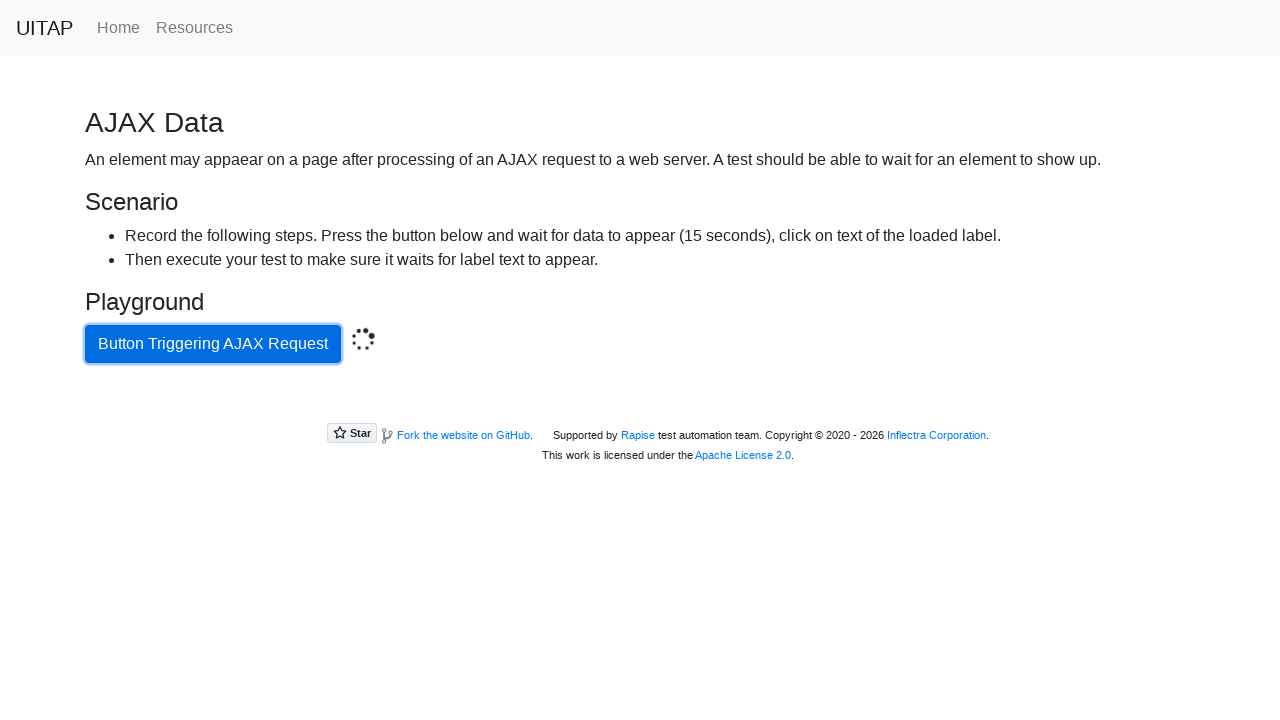

Success message appeared after AJAX request completed
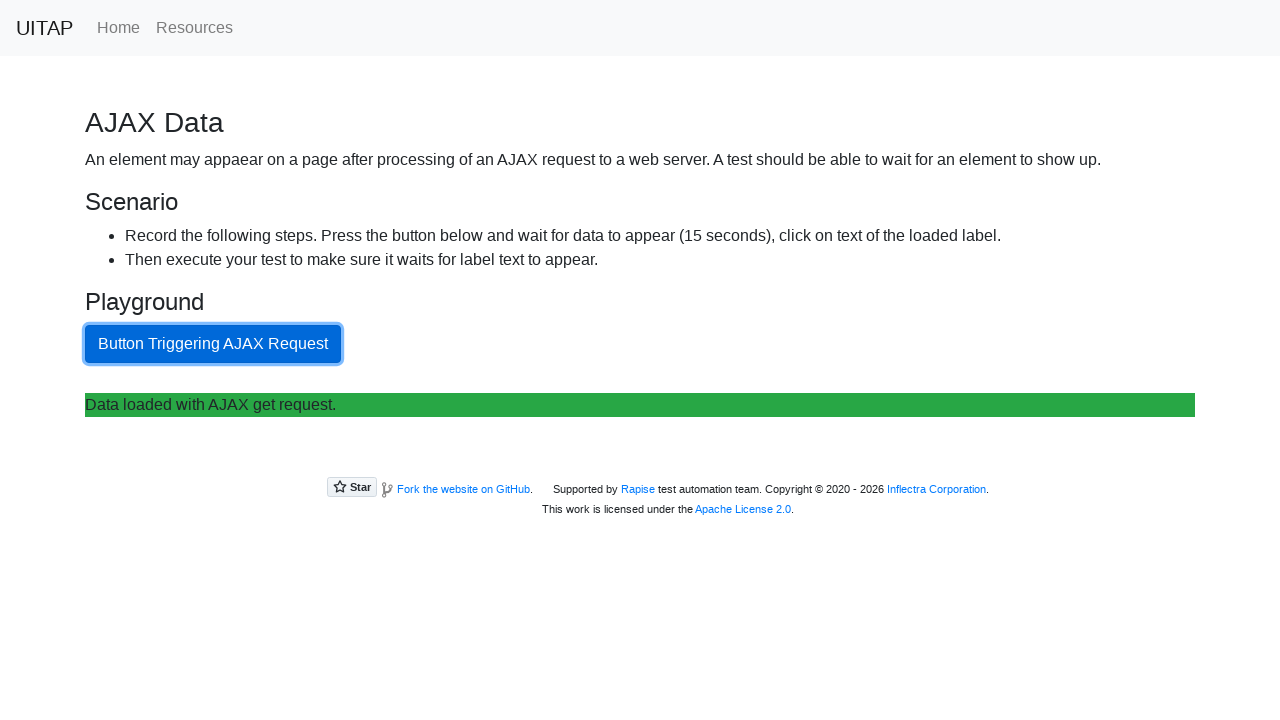

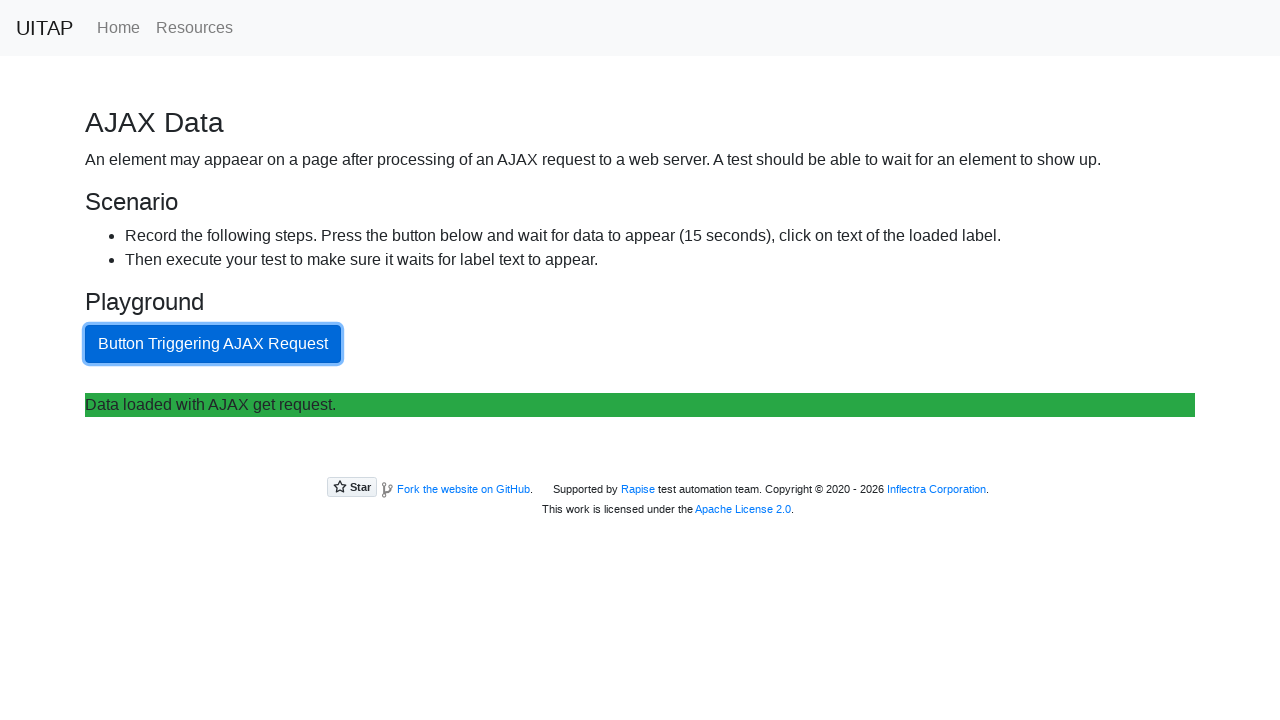